Tests dynamic controls functionality by toggling a checkbox's visibility - clicking a button to make the checkbox disappear, waiting for it to reappear, and then clicking the checkbox itself.

Starting URL: https://v1.training-support.net/selenium/dynamic-controls

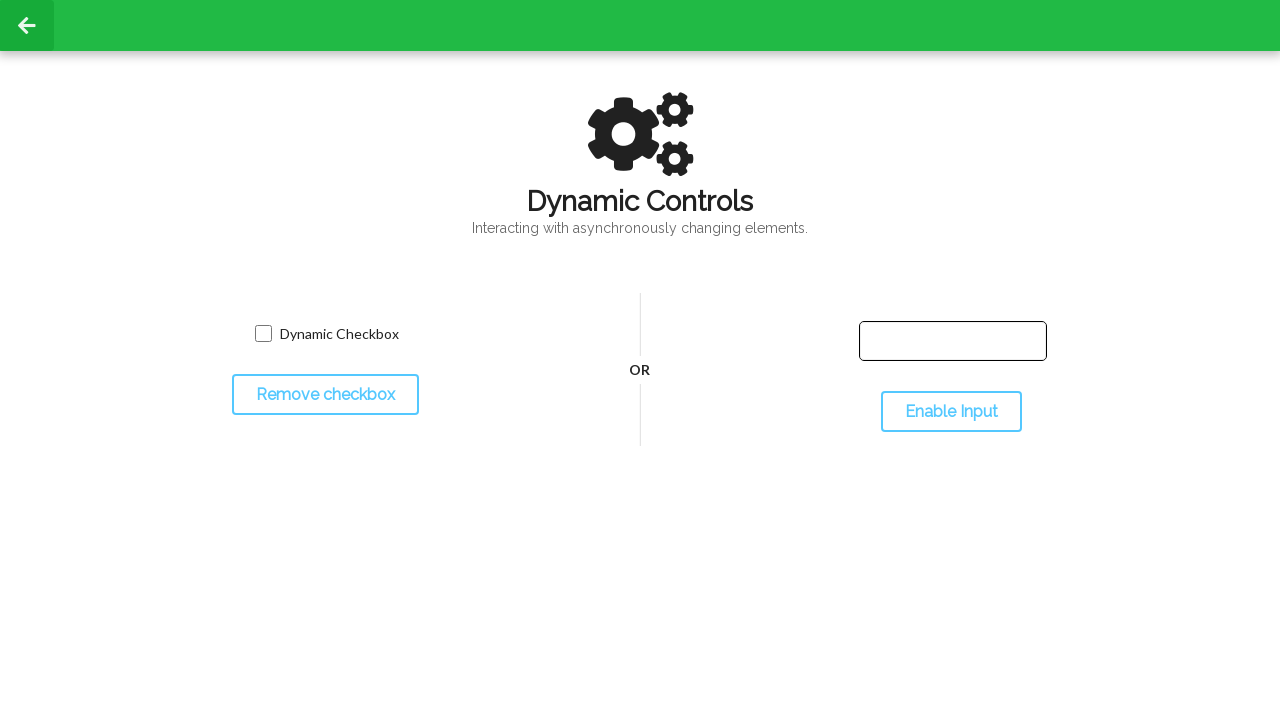

Clicked toggle button to hide checkbox at (325, 395) on #toggleCheckbox
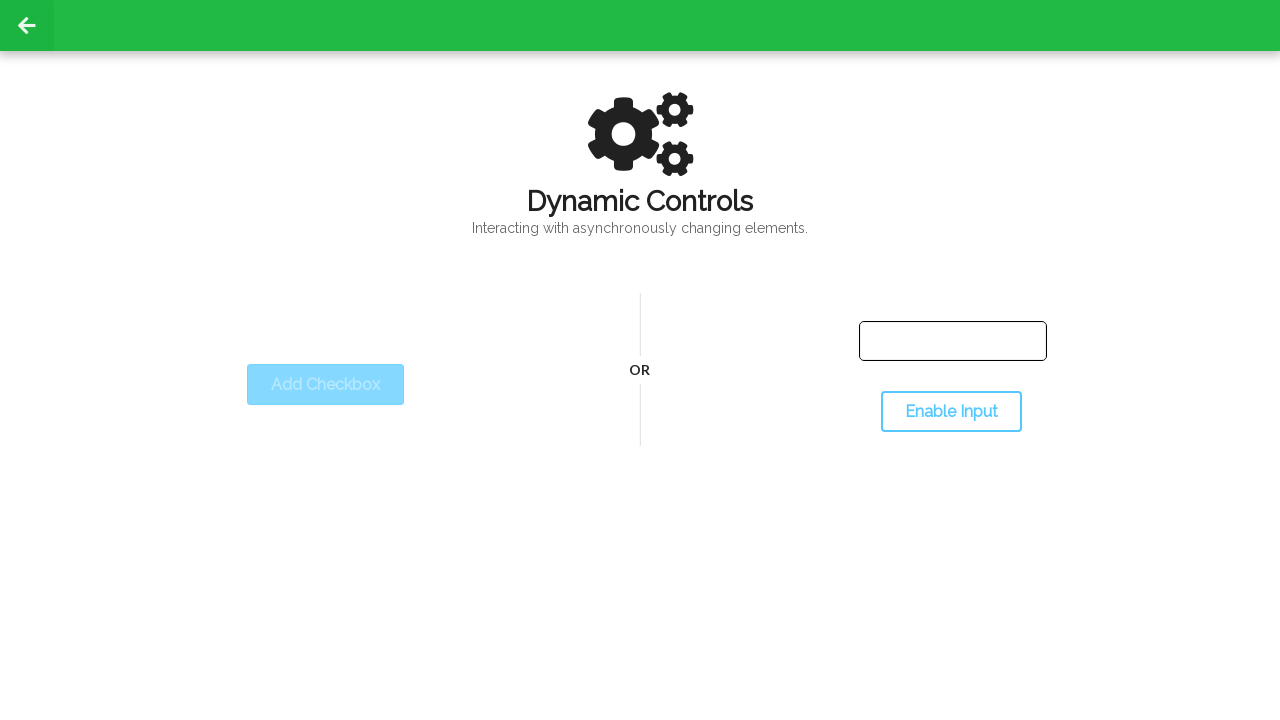

Waited for checkbox to disappear
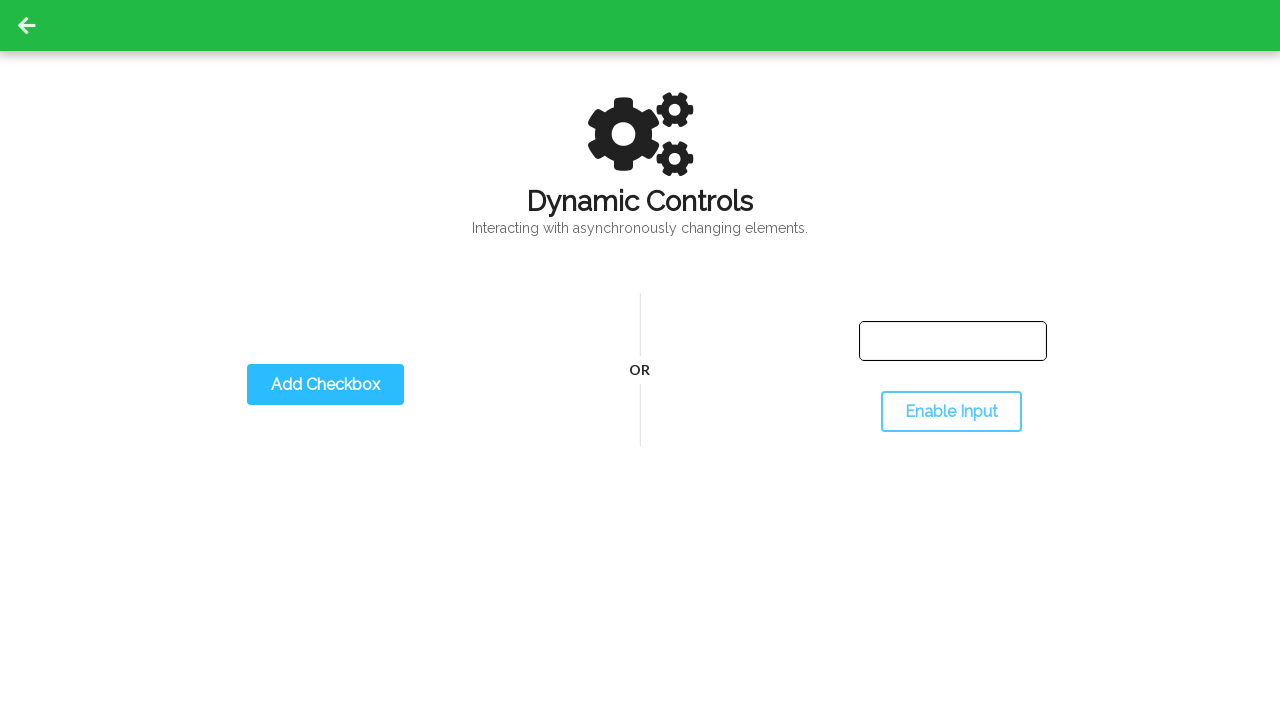

Clicked toggle button to show checkbox again at (325, 385) on #toggleCheckbox
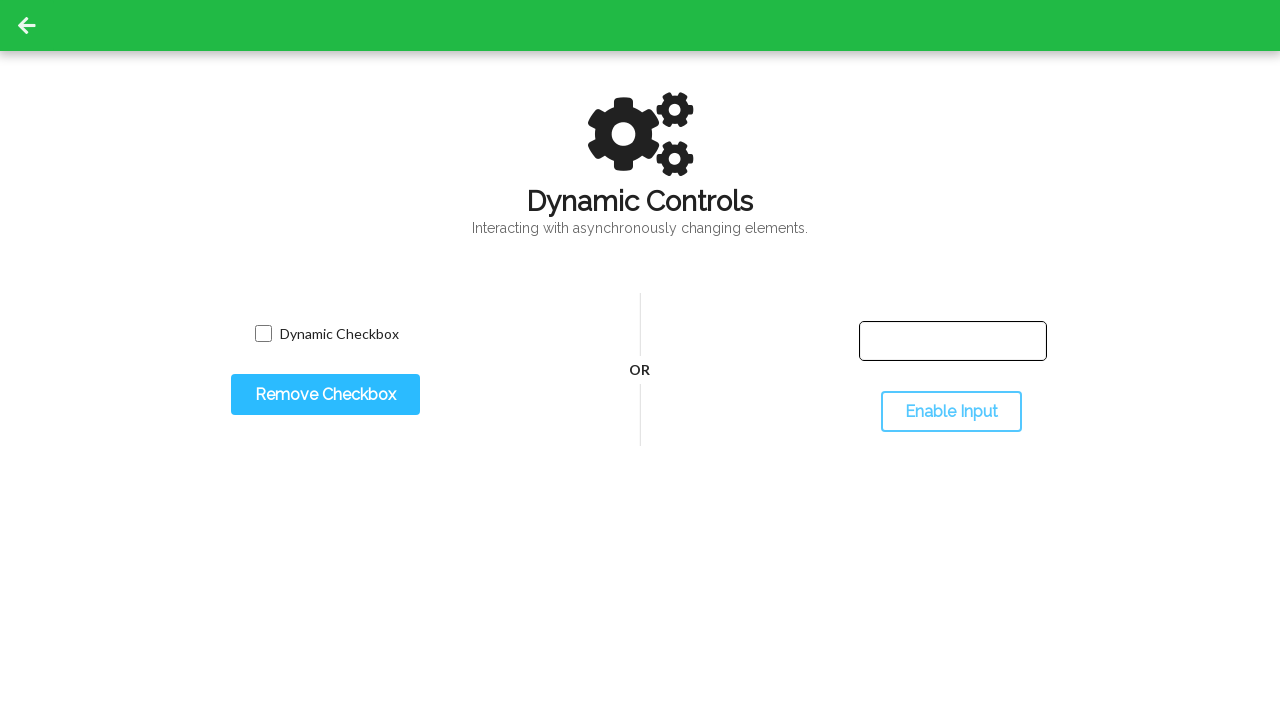

Waited for checkbox to reappear
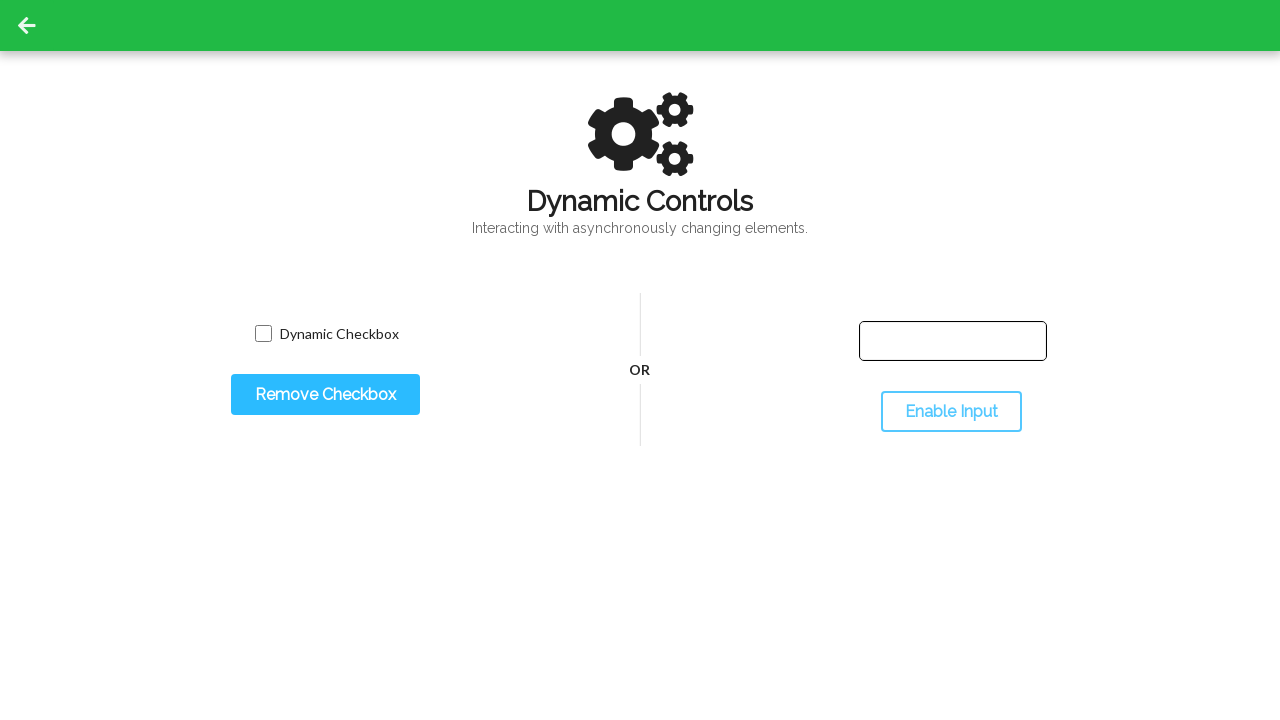

Clicked the dynamic checkbox at (263, 334) on input.willDisappear
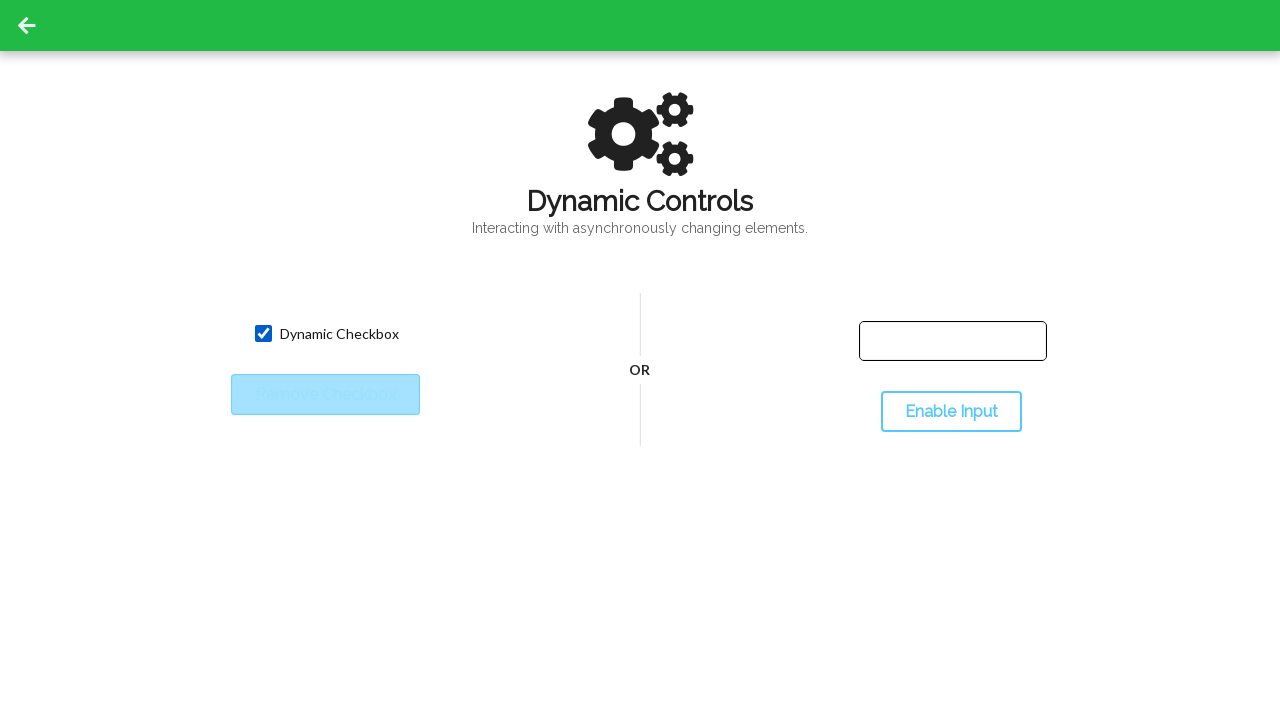

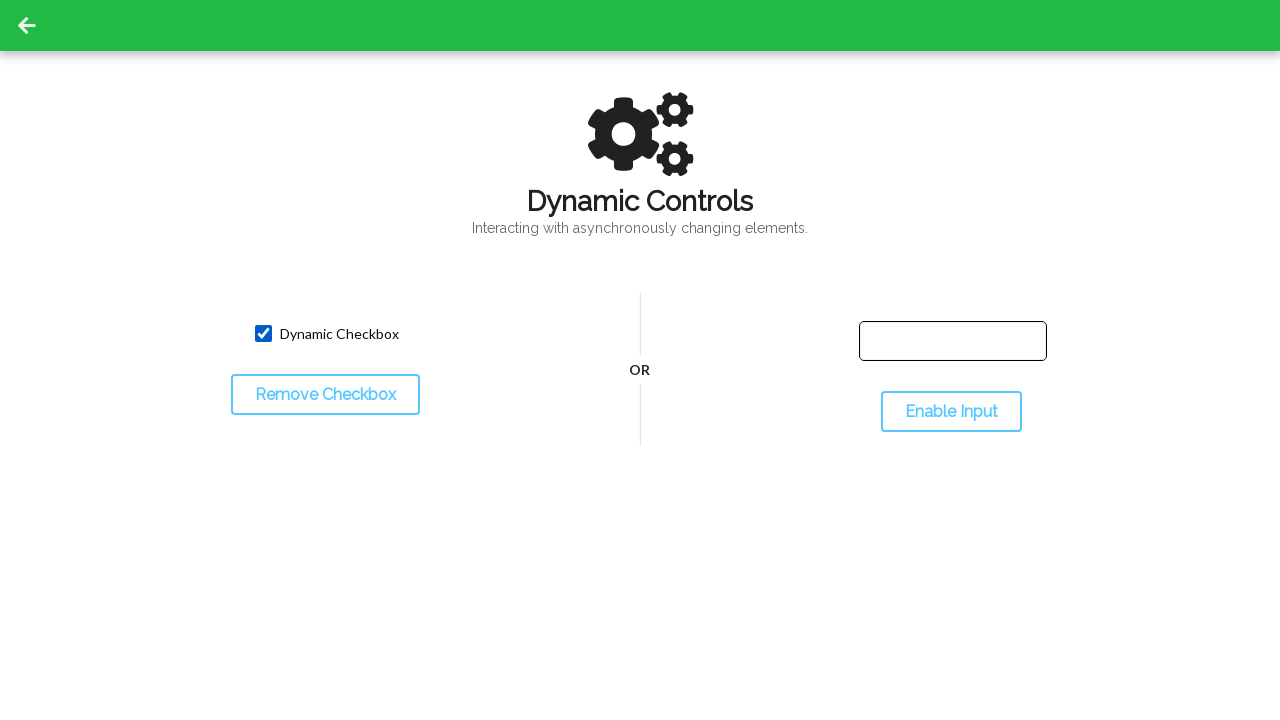